Tests table column sorting by clicking on the Age column header to toggle between ascending and descending sort

Starting URL: https://www.lambdatest.com/selenium-playground/table-sort-search-demo

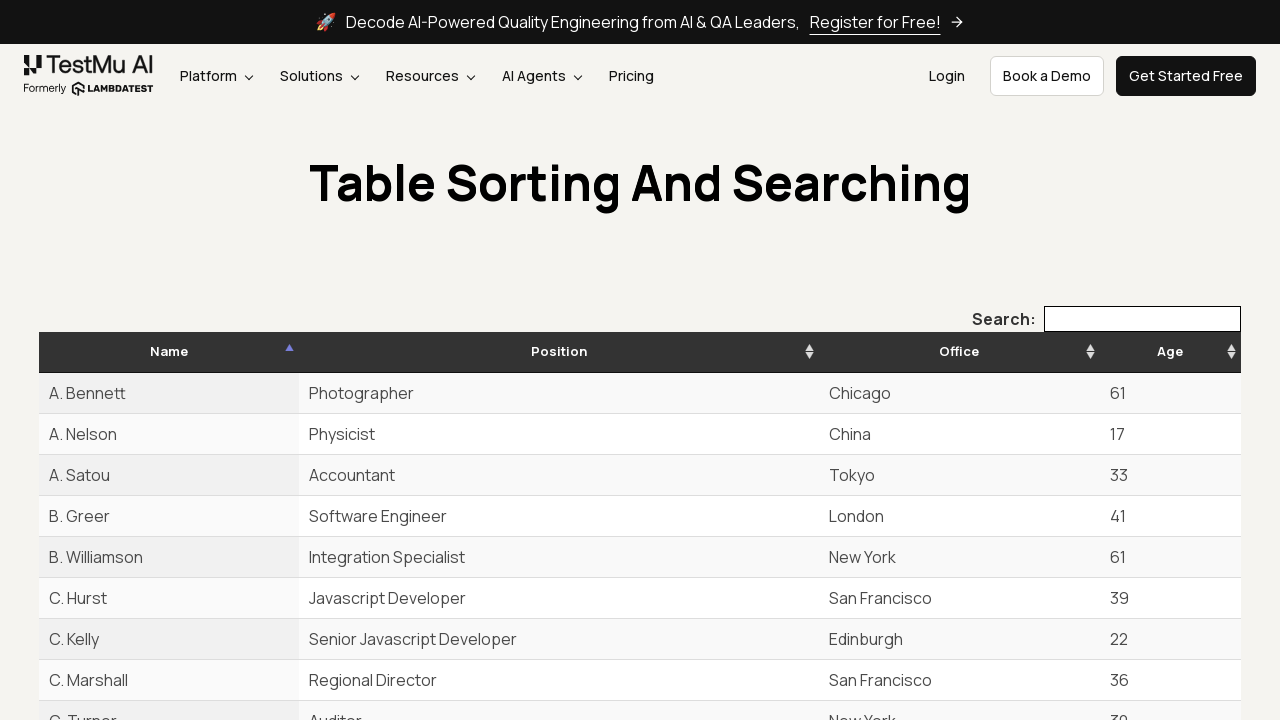

Clicked Age column header to sort ascending at (1170, 352) on [aria-label="Age: activate to sort column ascending"]
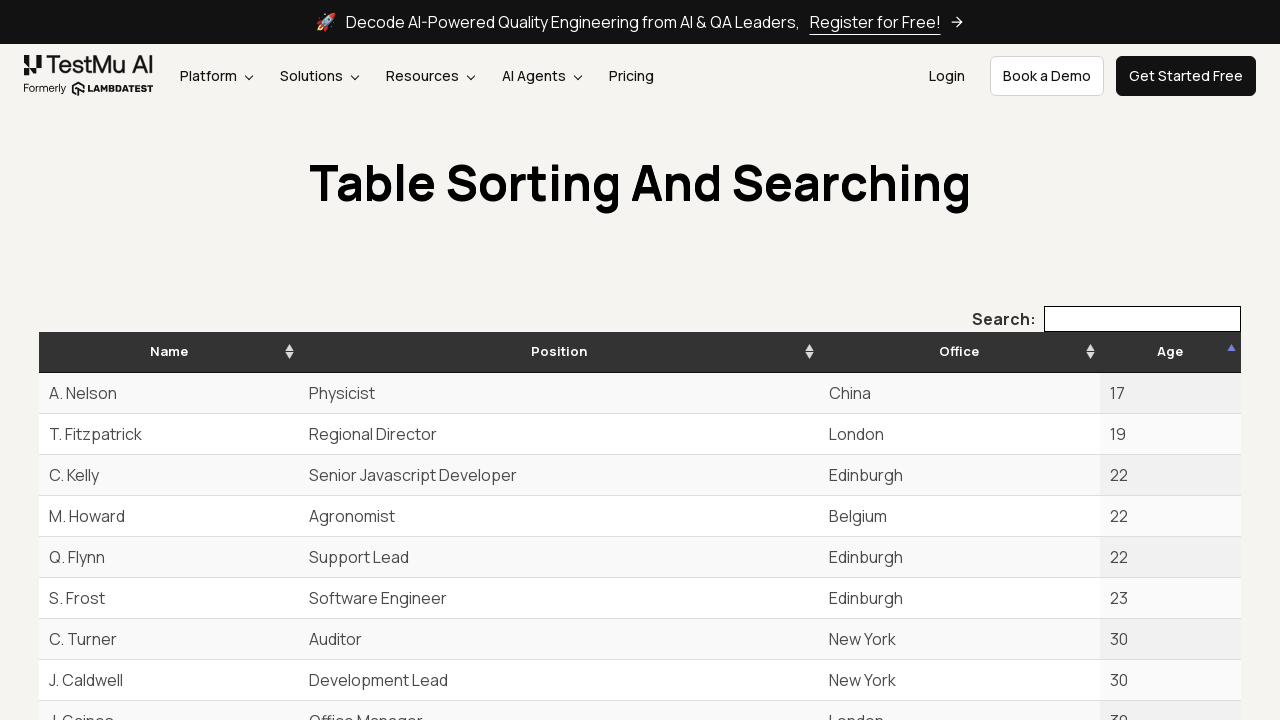

Verified Age column is now sorted in ascending order
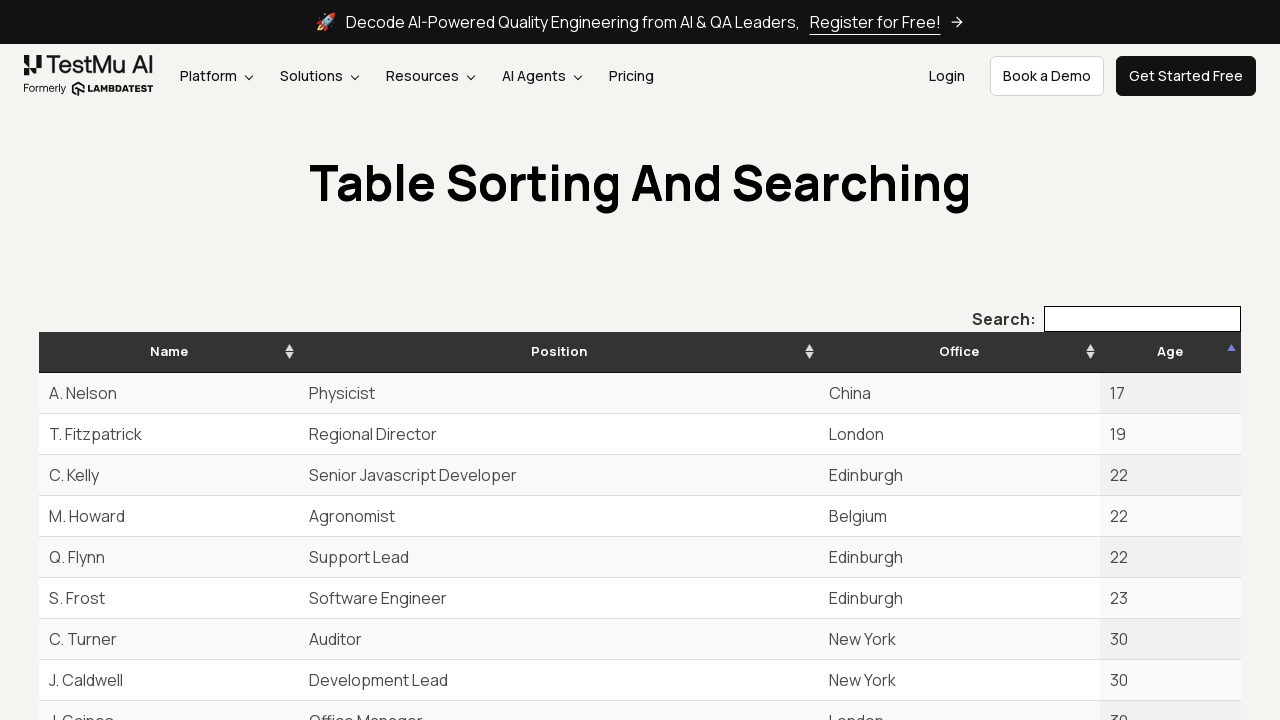

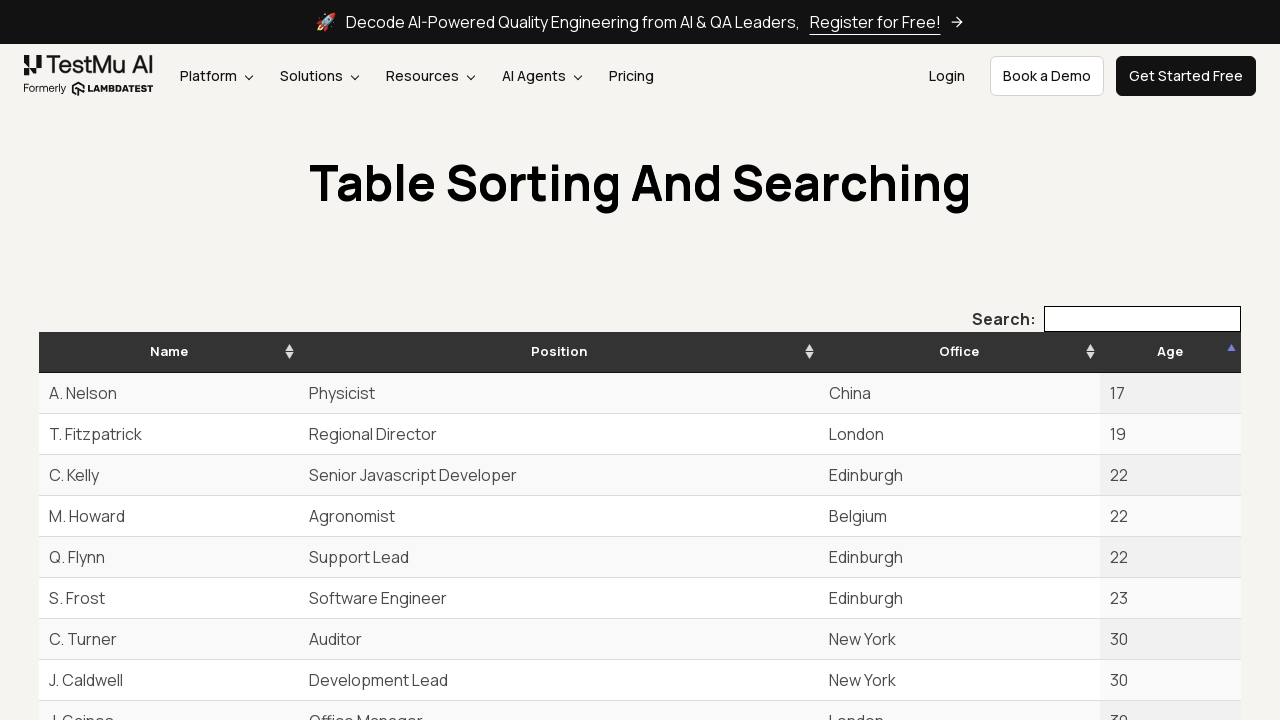